Tests selecting an option from a simple dropdown menu by value

Starting URL: https://www.selenium.dev/selenium/web/selectPage.html

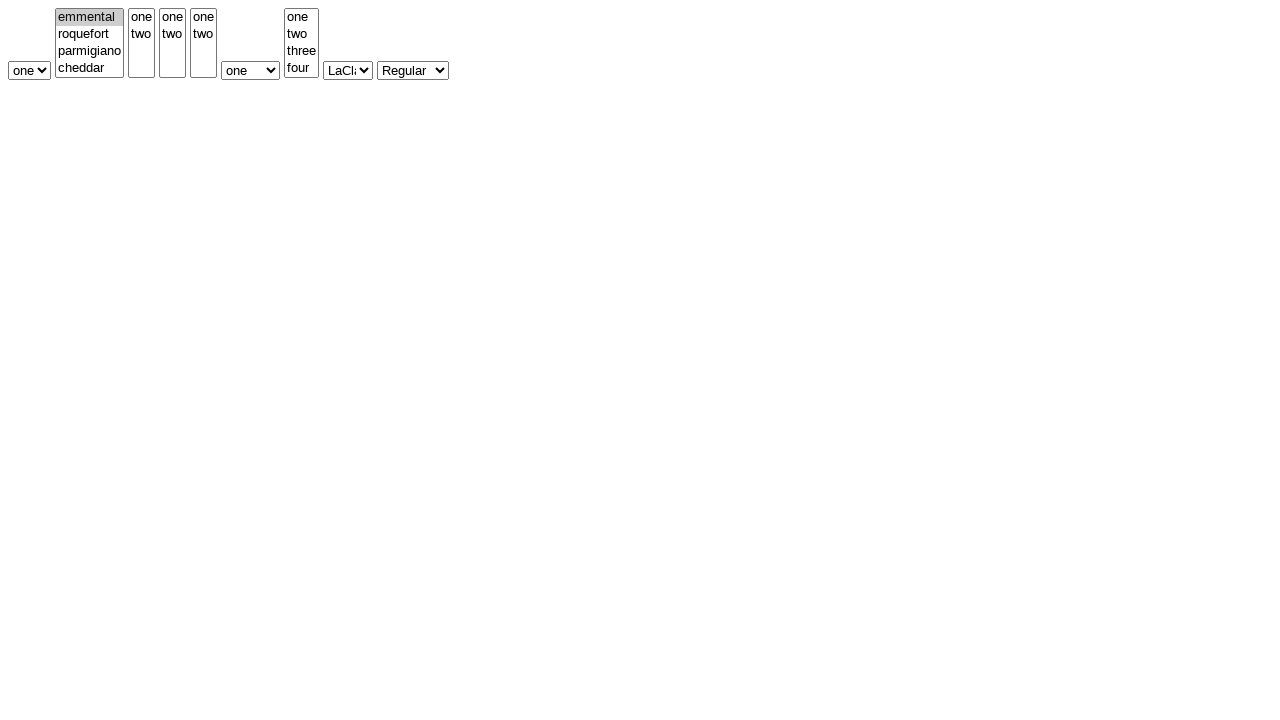

Navigated to dropdown select page
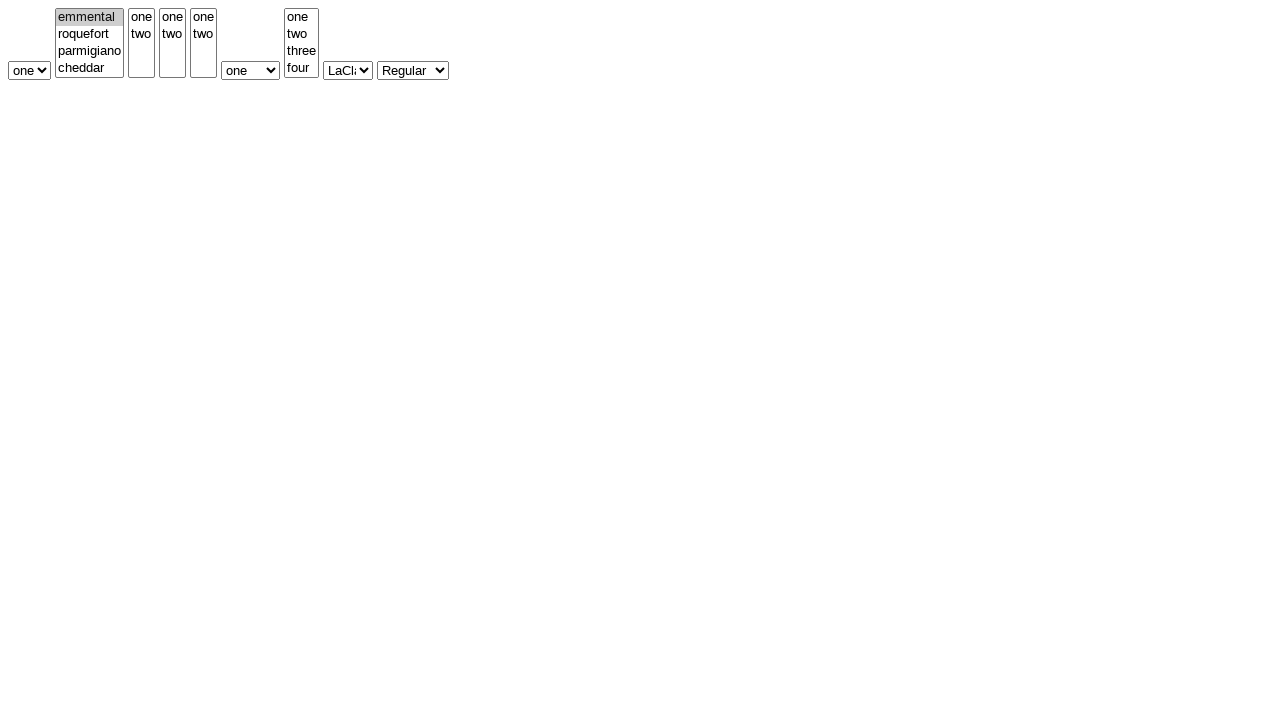

Selected option 'two' from simple dropdown menu on #selectWithoutMultiple
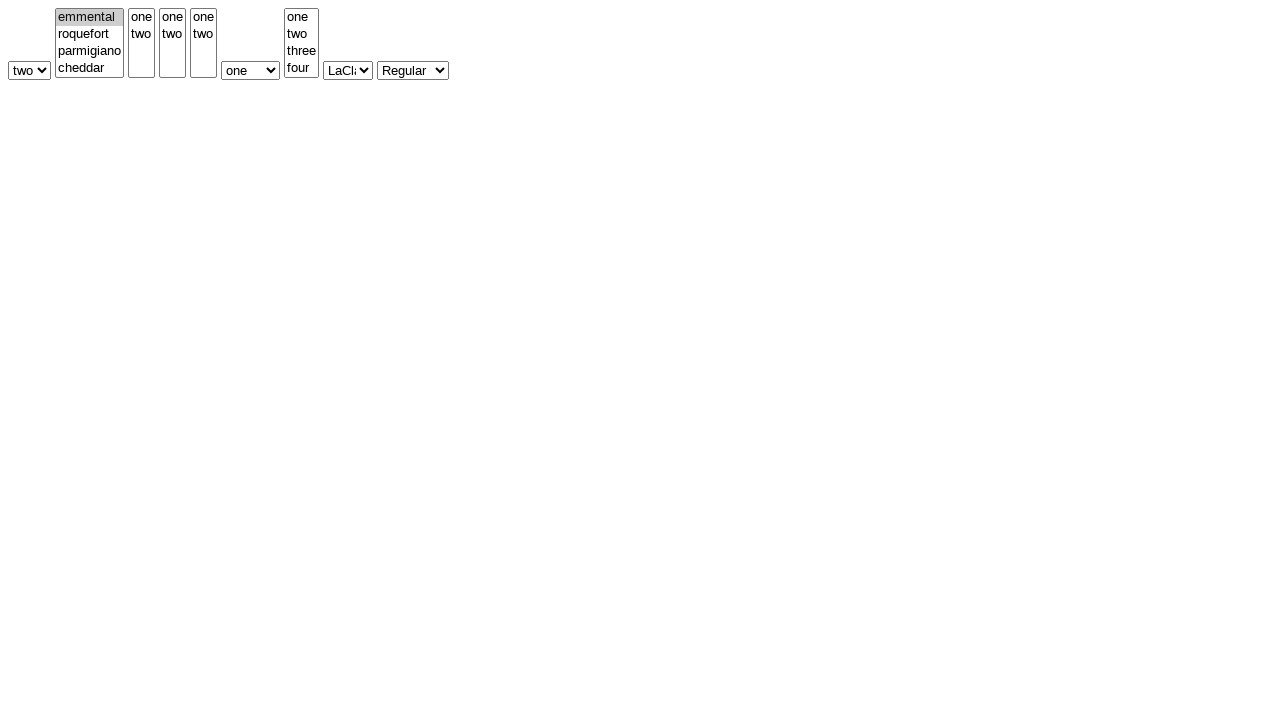

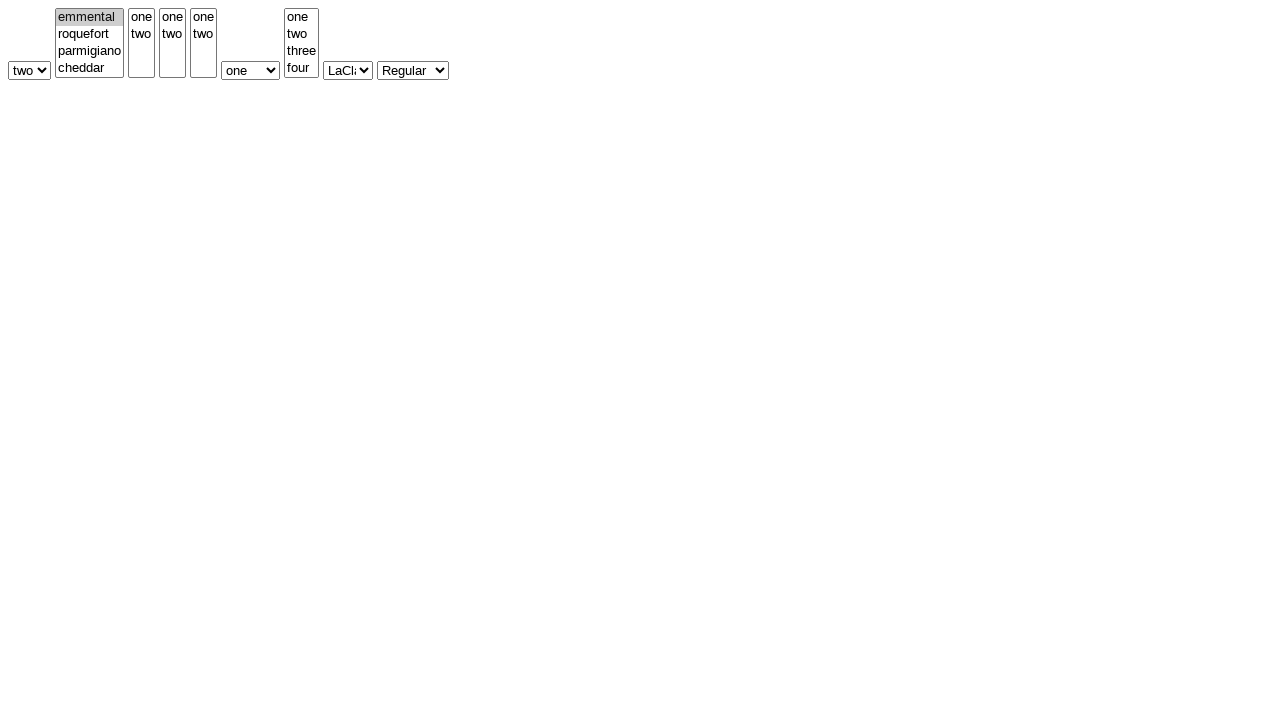